A more resilient approach to working with multiple windows that stores window handles before clicking, then identifies the new window by finding the handle that doesn't match the original.

Starting URL: http://the-internet.herokuapp.com/windows

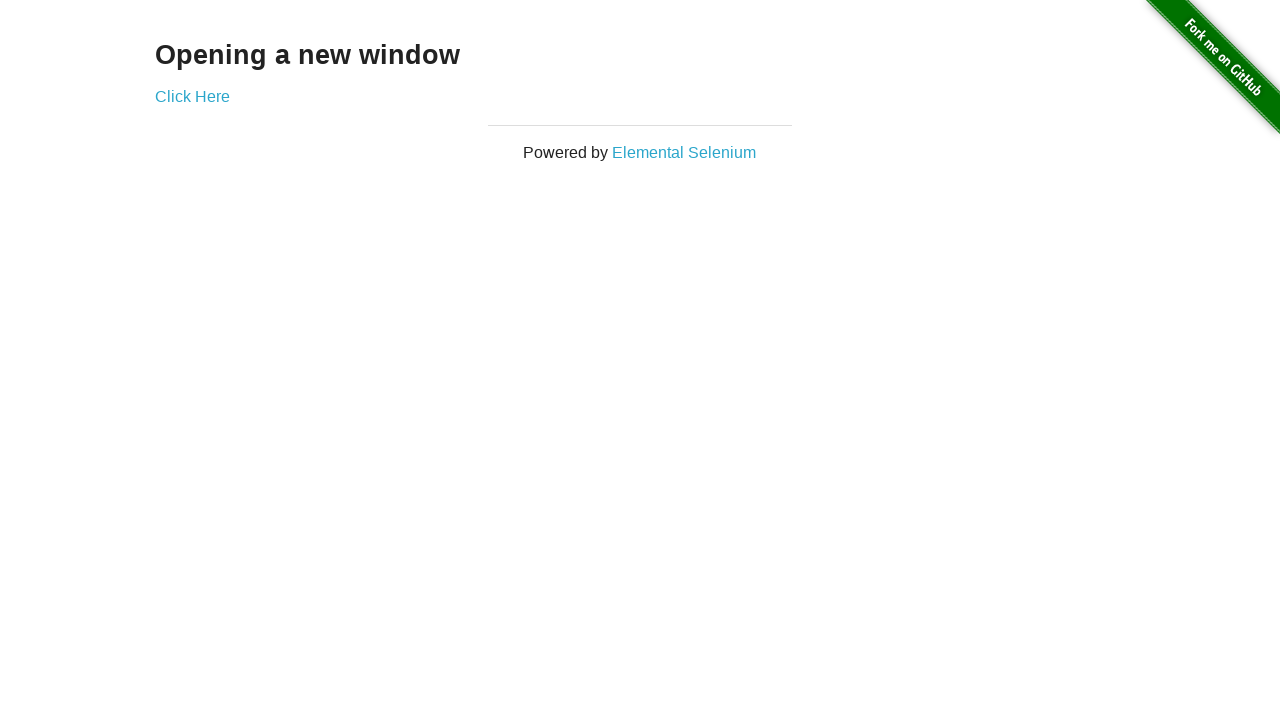

Stored reference to the first page
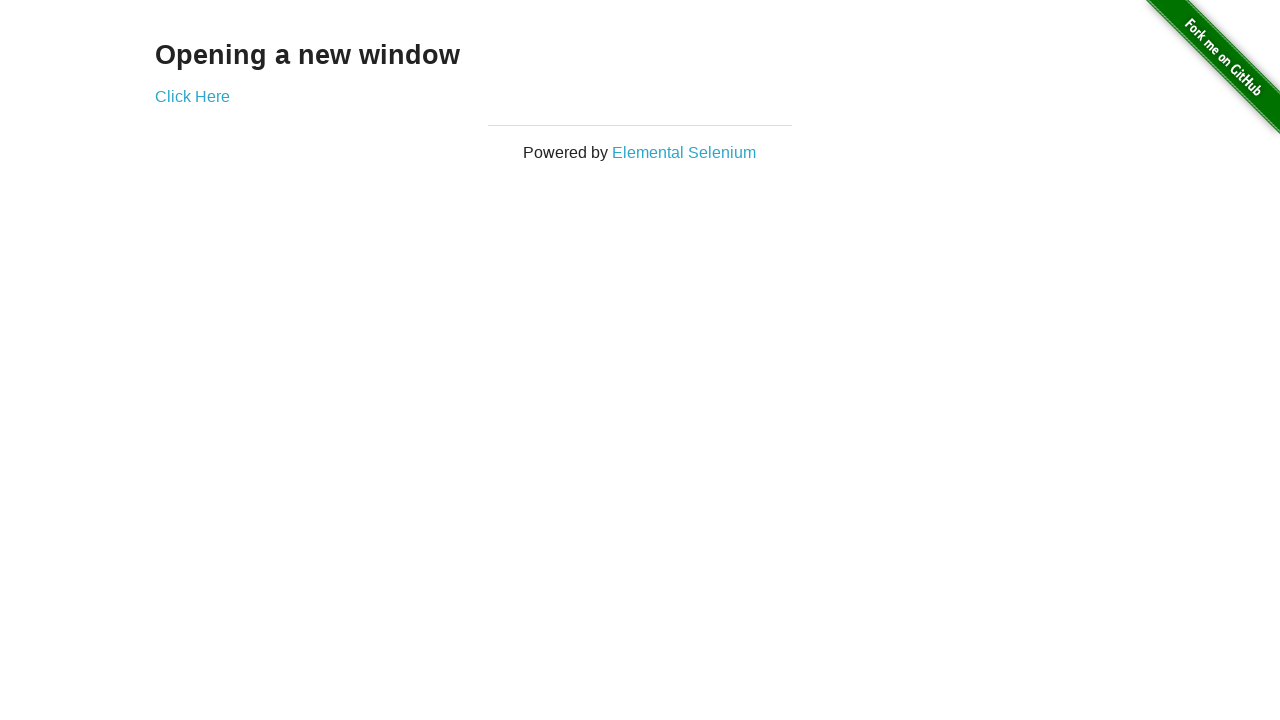

Clicked link to open new window at (192, 96) on .example a
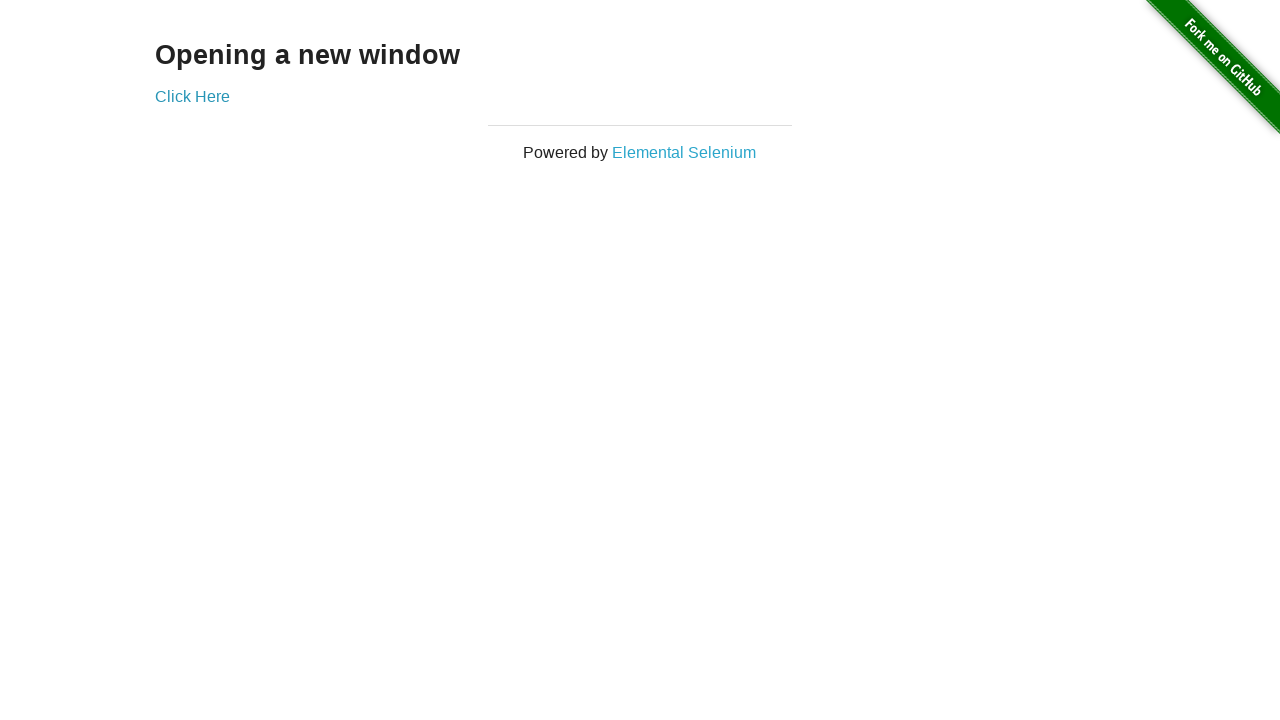

Captured the new window handle
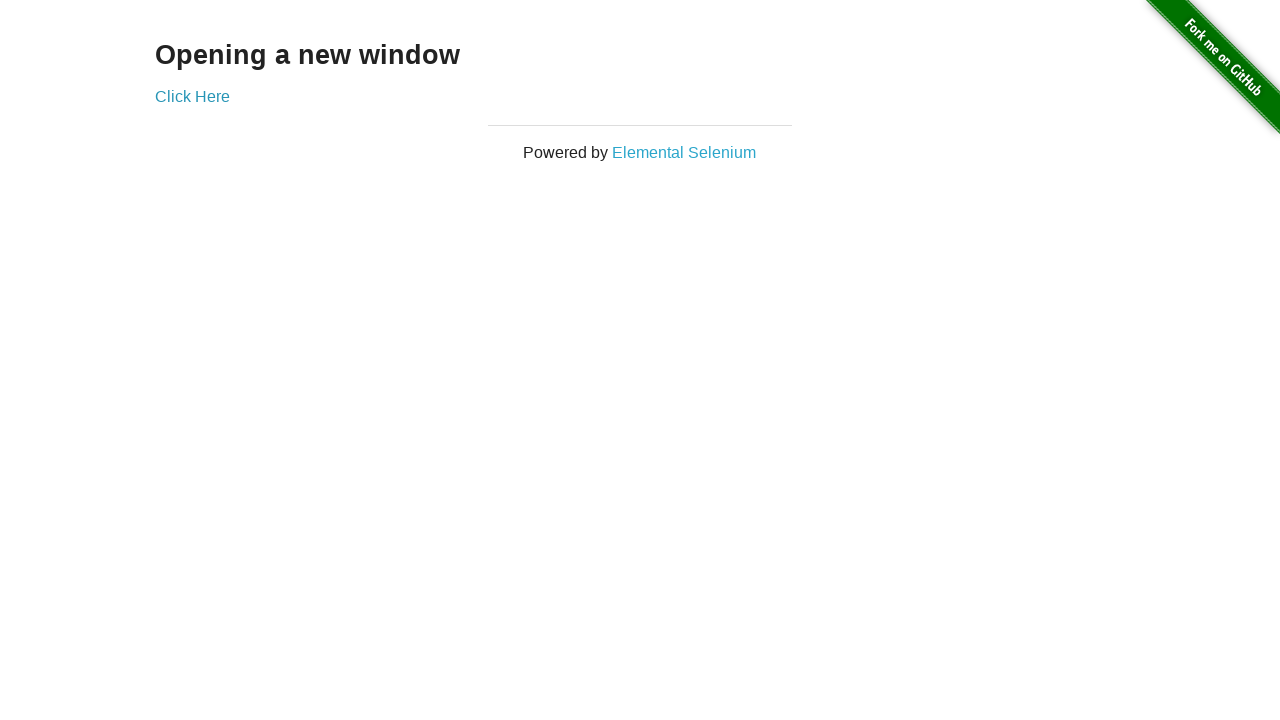

New page finished loading
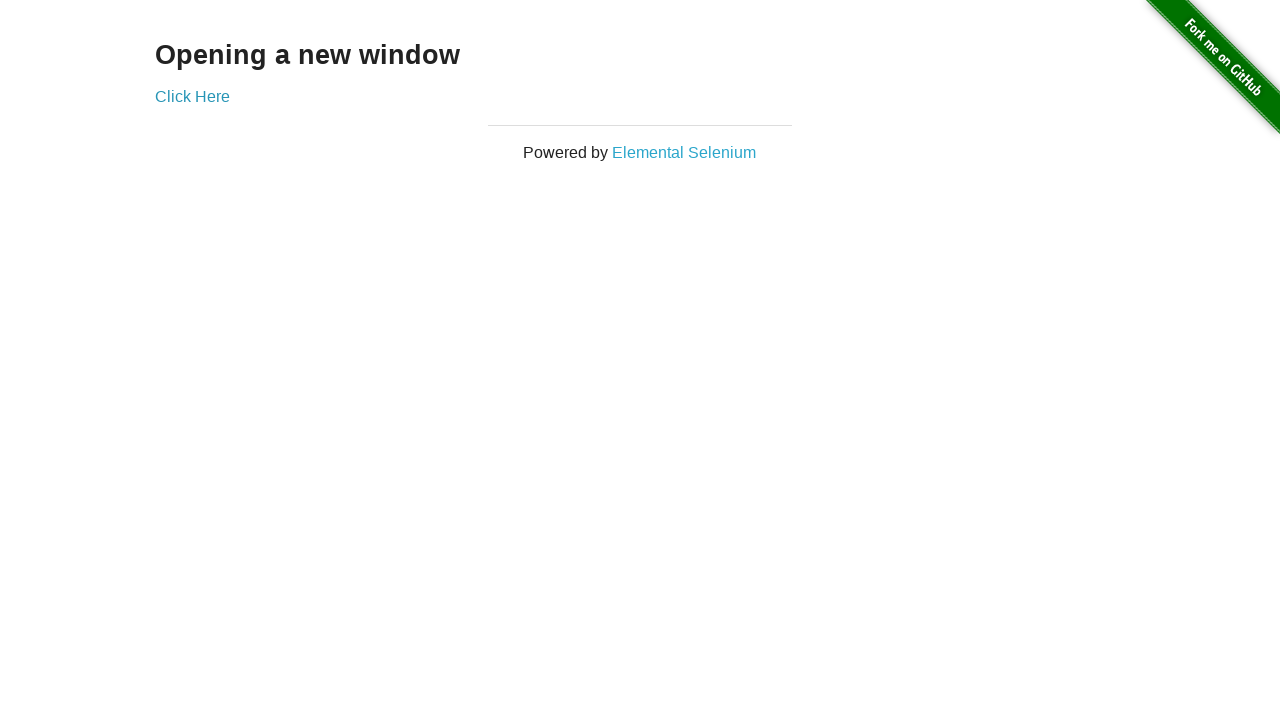

Verified first window title is not 'New Window'
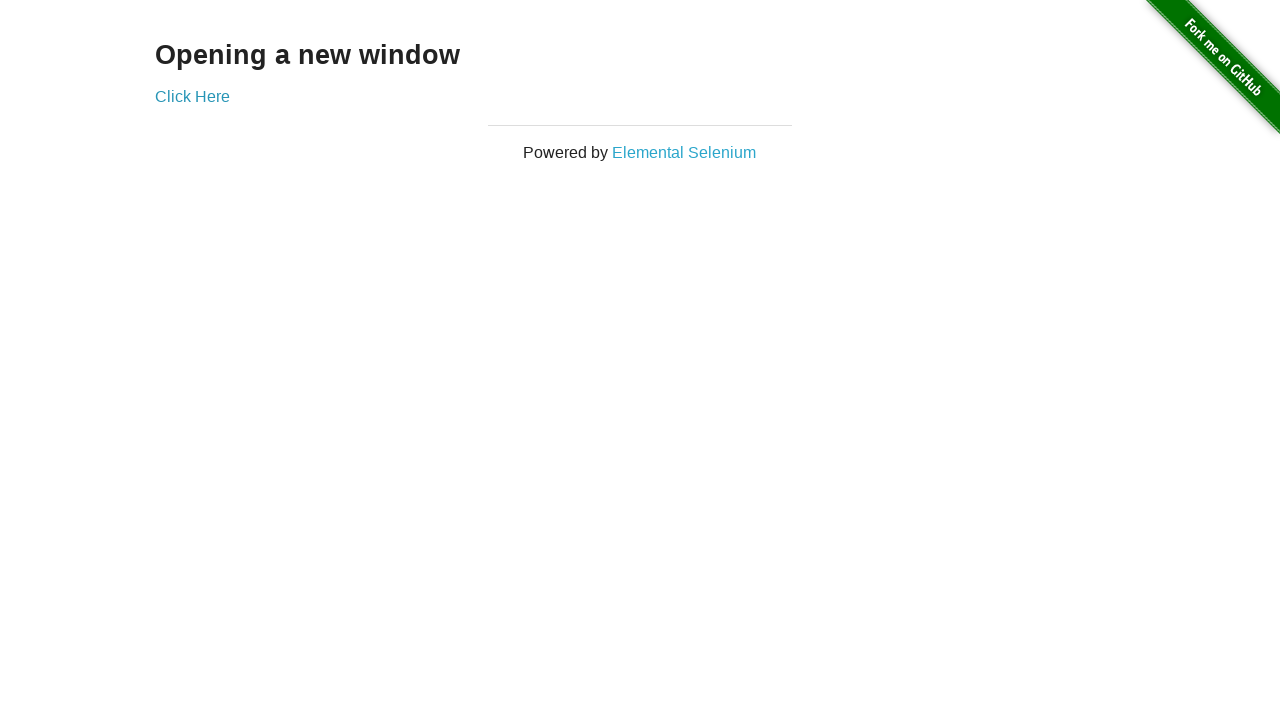

Verified new window title is 'New Window'
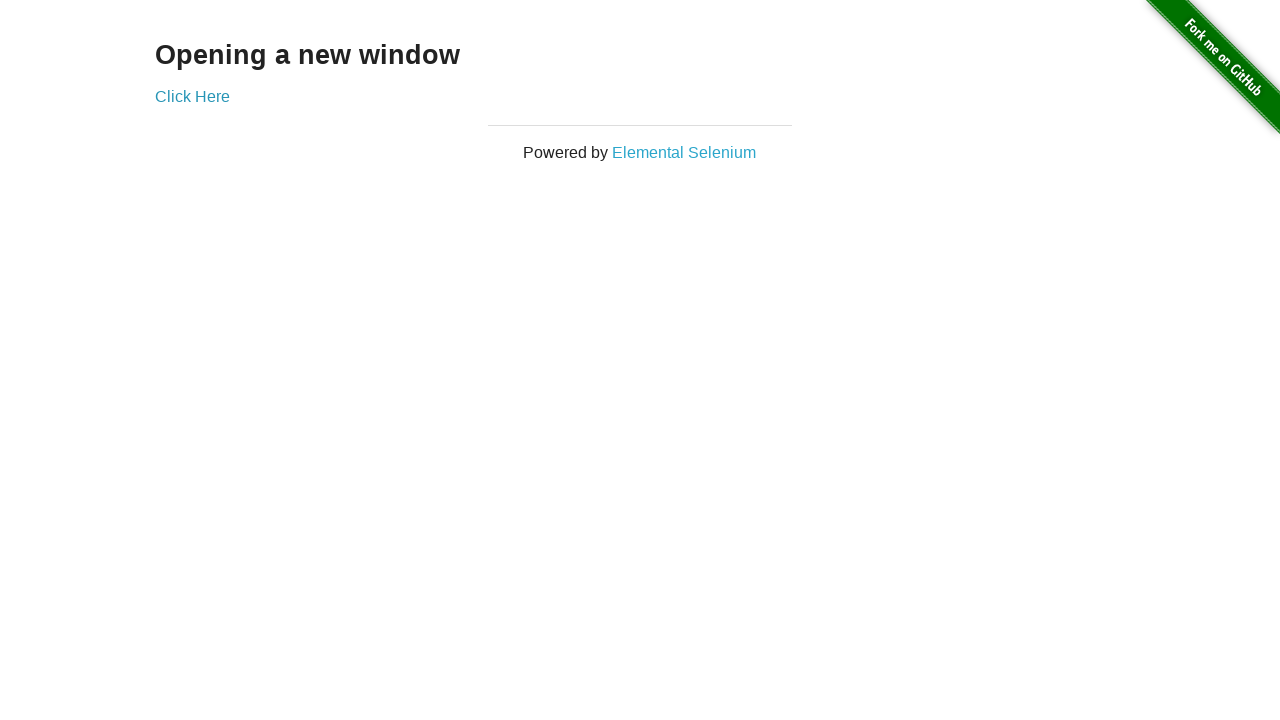

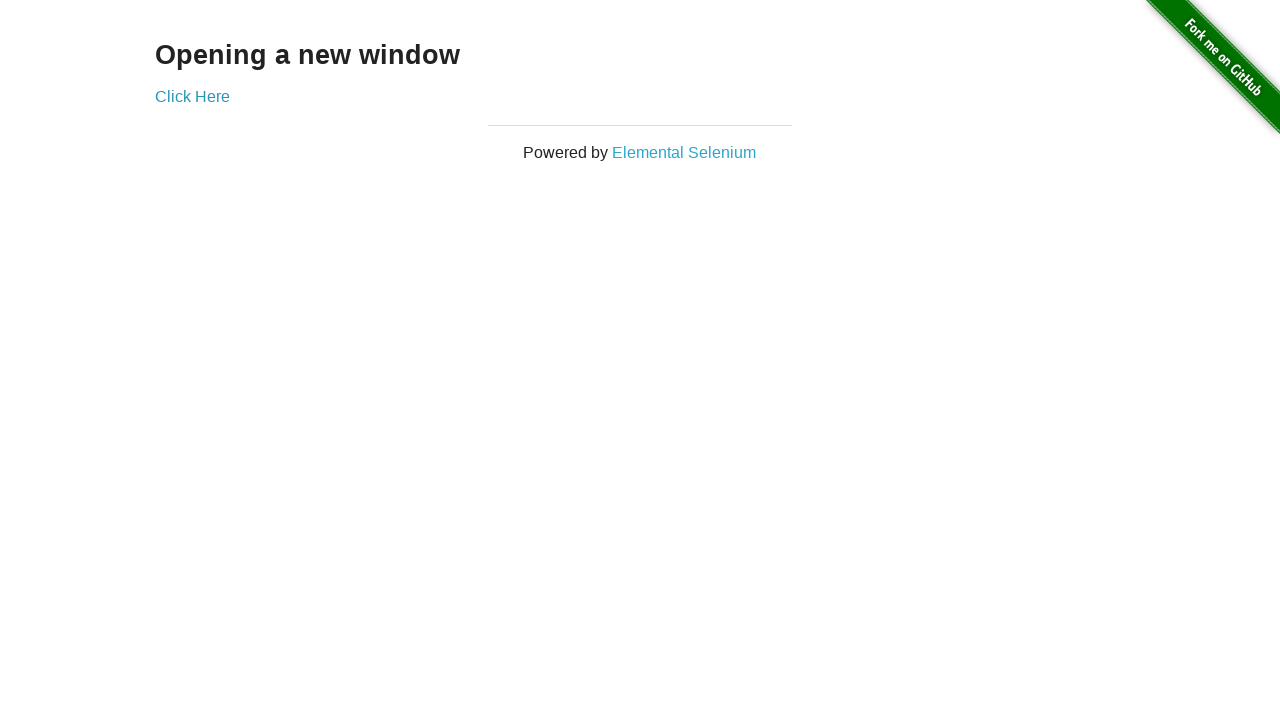